Negative test that attempts to submit the registration form with only first name and last name filled, testing form validation behavior.

Starting URL: https://demoqa.com/automation-practice-form

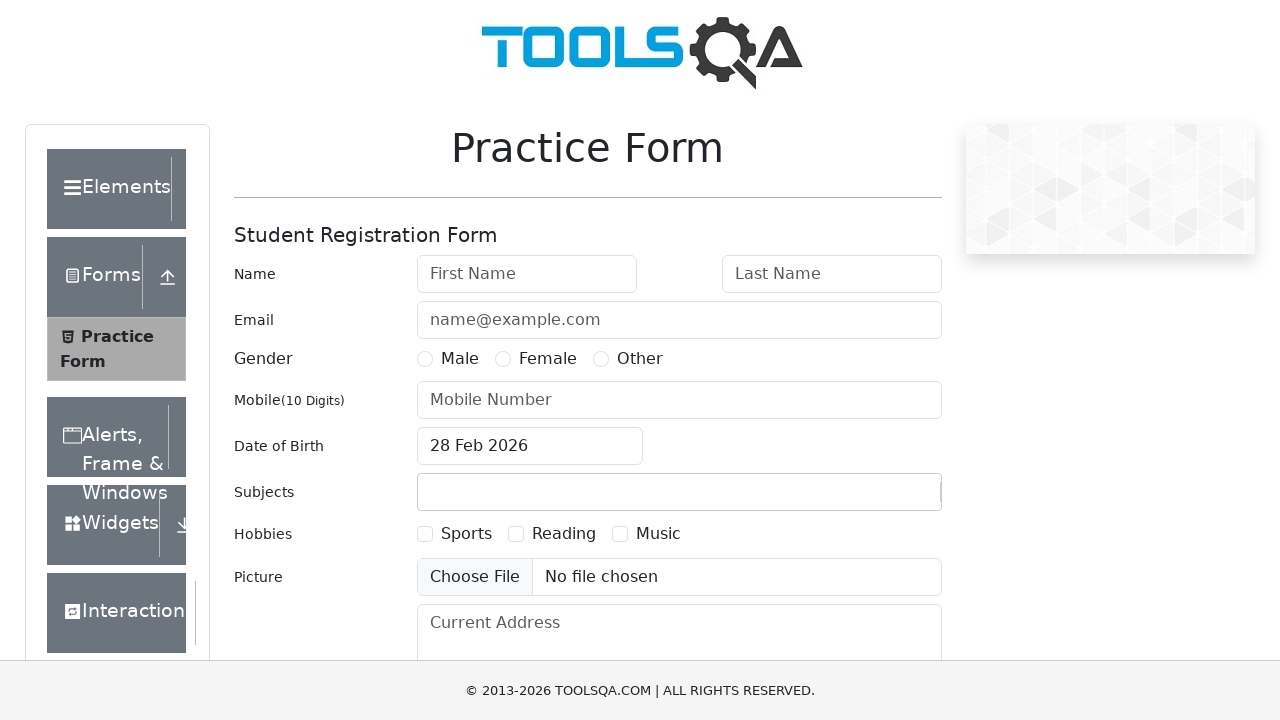

Filled first name field with 'Jennifer' on #firstName
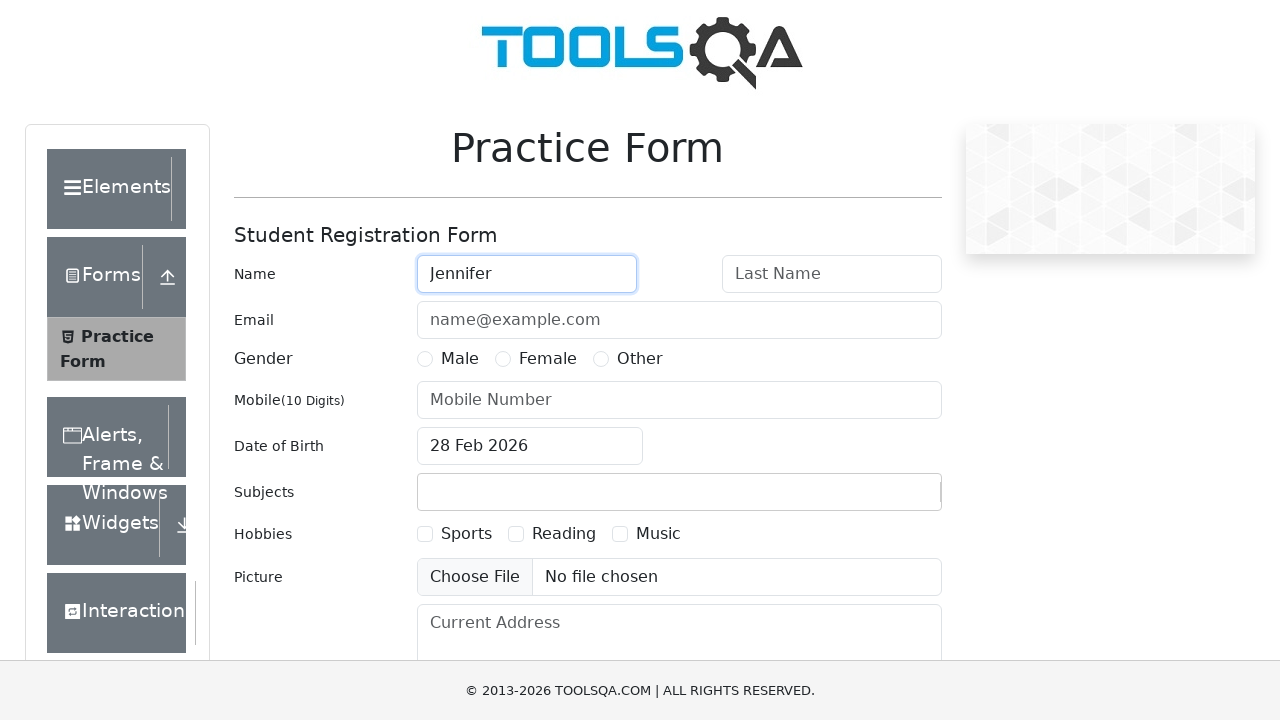

Filled last name field with 'Williams' on #lastName
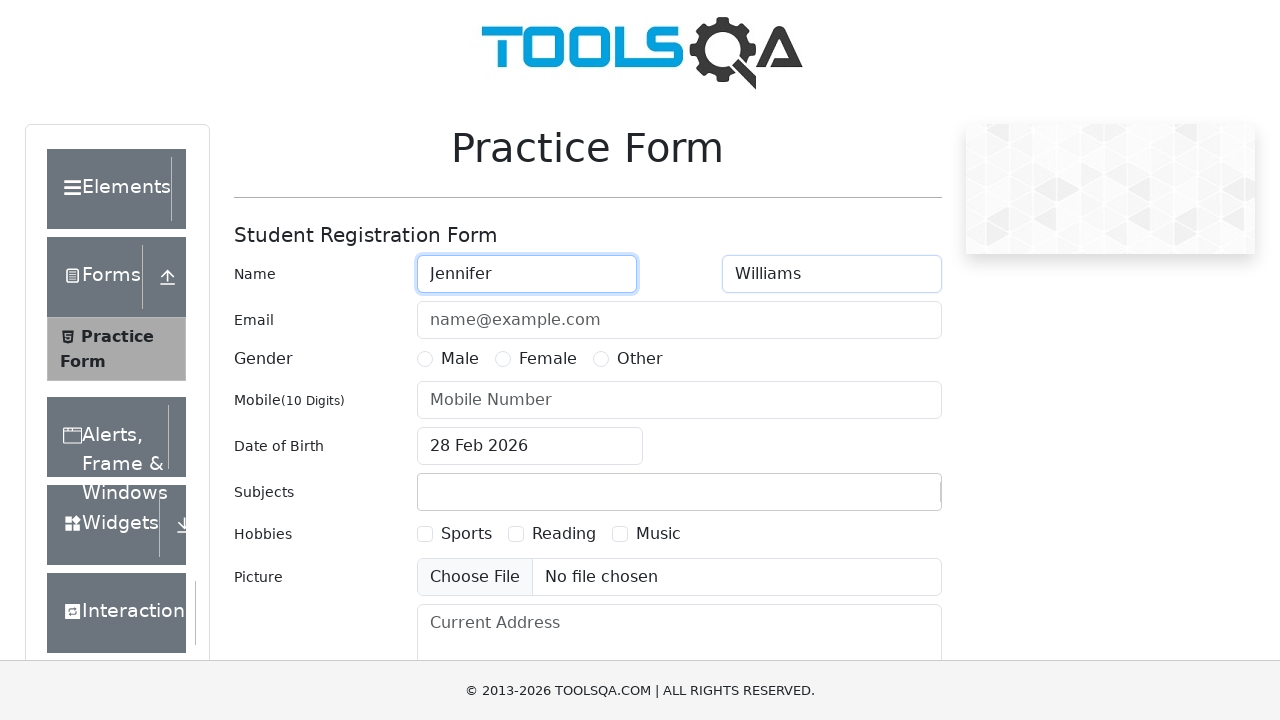

Clicked submit button with incomplete form (only first and last name filled) at (885, 499) on #submit
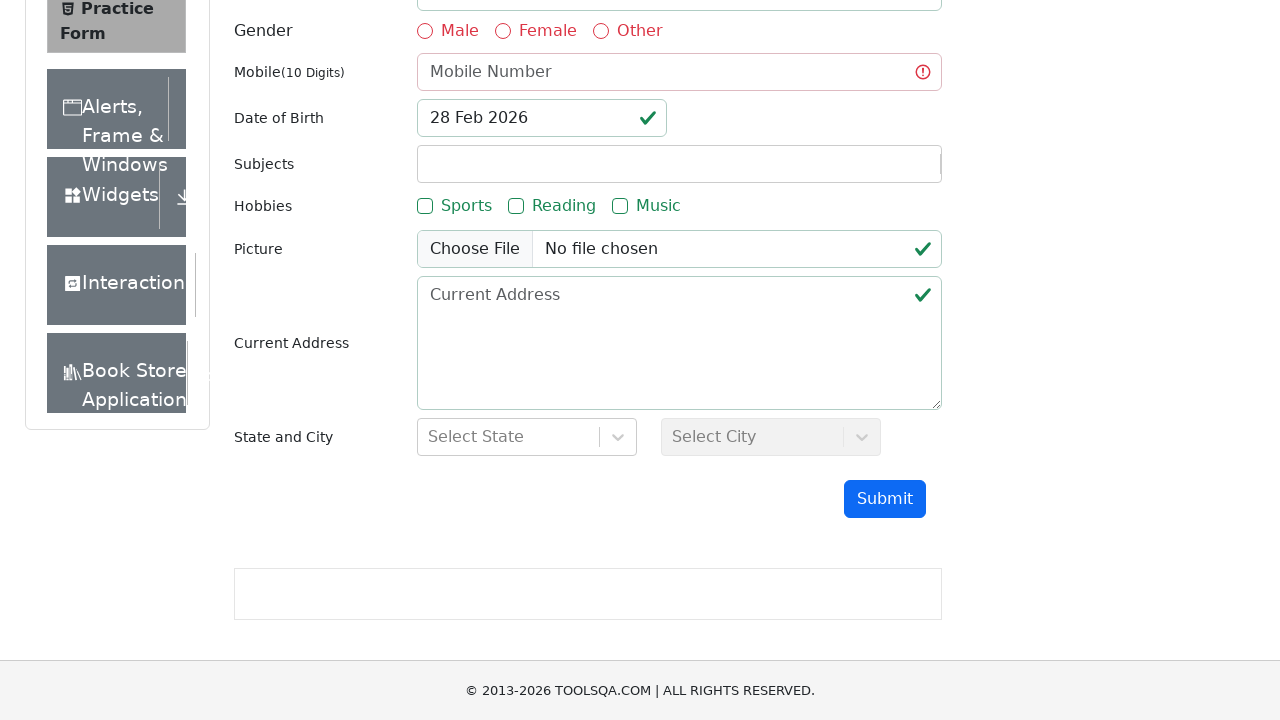

Waited 1000ms to observe form validation behavior
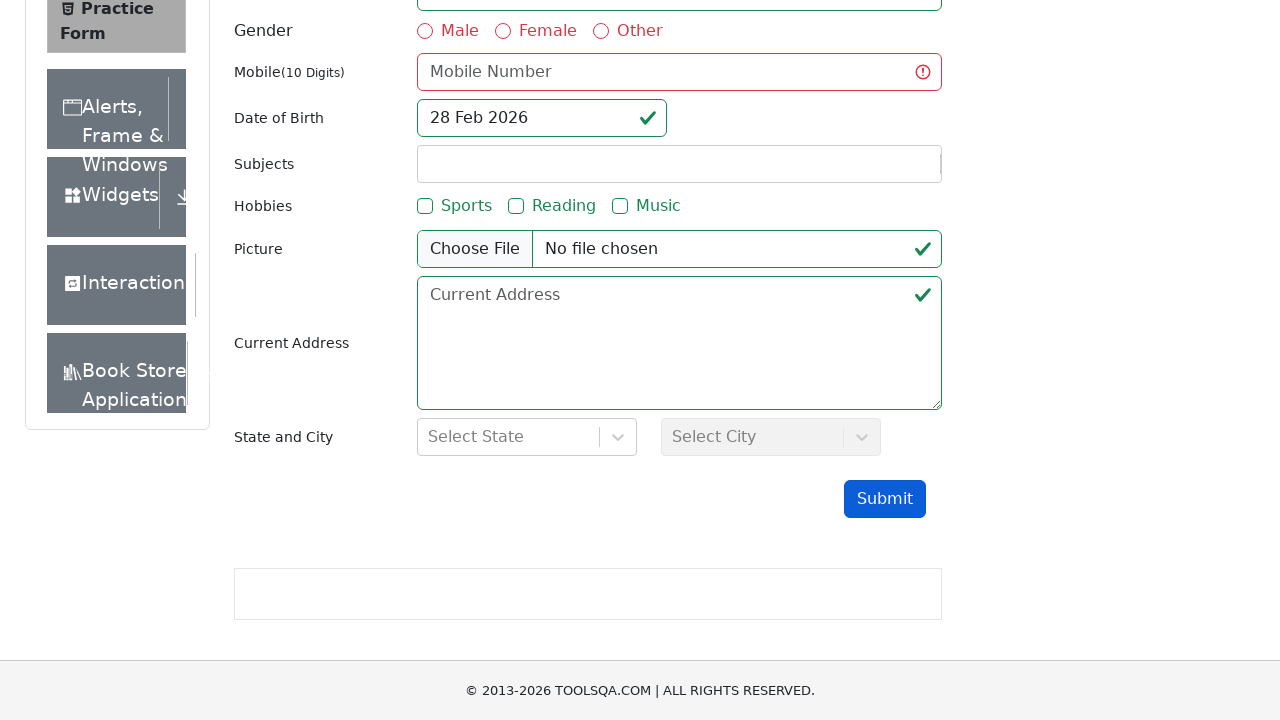

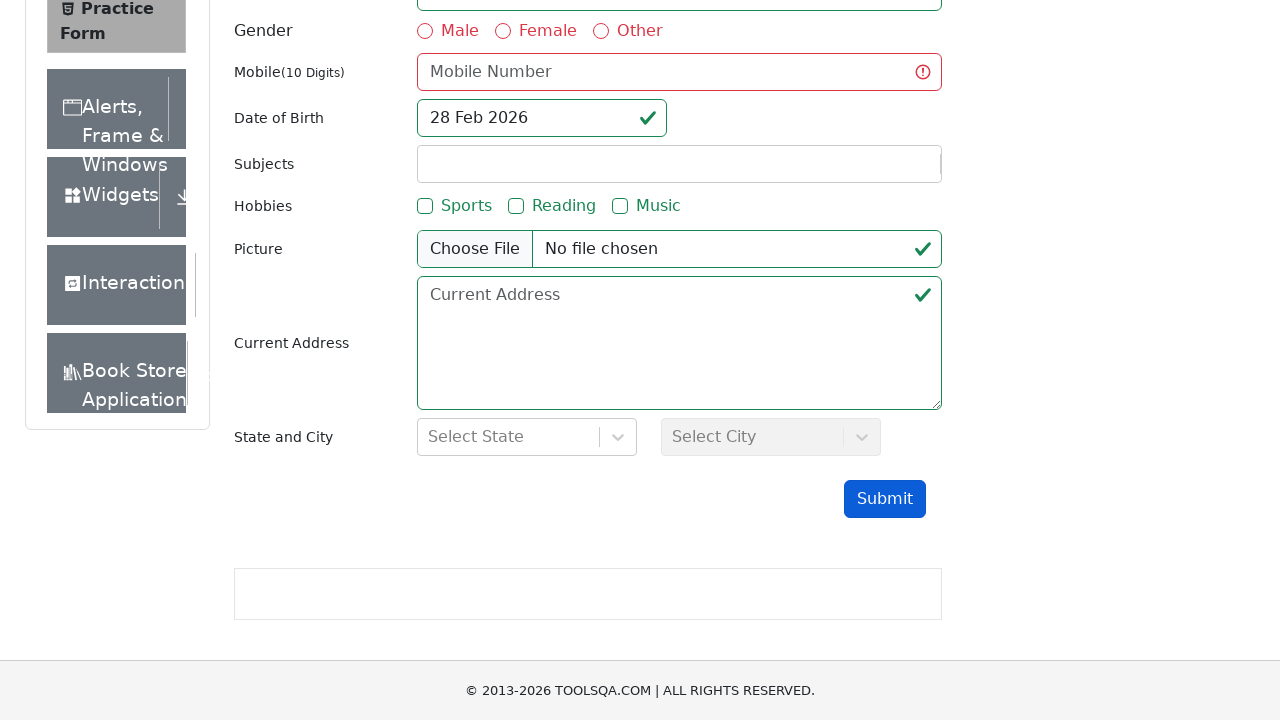